Navigates to the Time and Date moon phases page for Kyiv and verifies that the moon phase table loads with data rows.

Starting URL: https://www.timeanddate.com/moon/phases/ukraine/kyiv

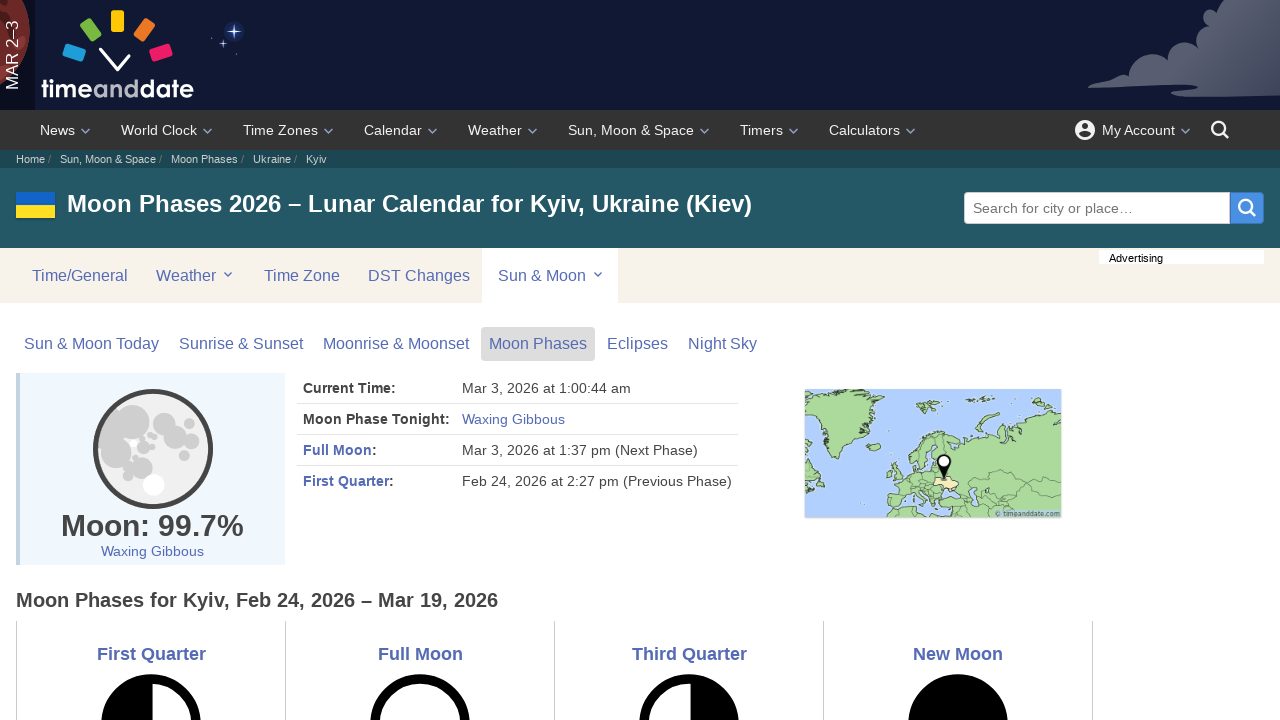

Moon phase table rows loaded
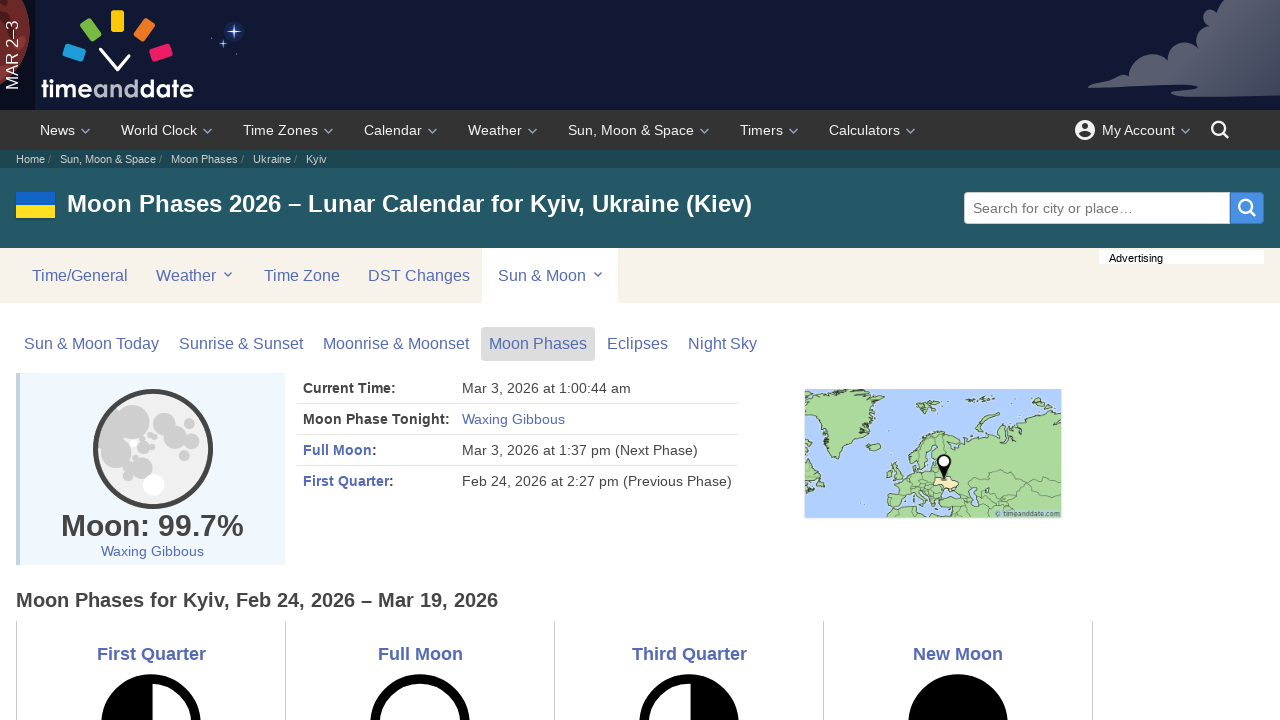

Moon phase table header cells verified
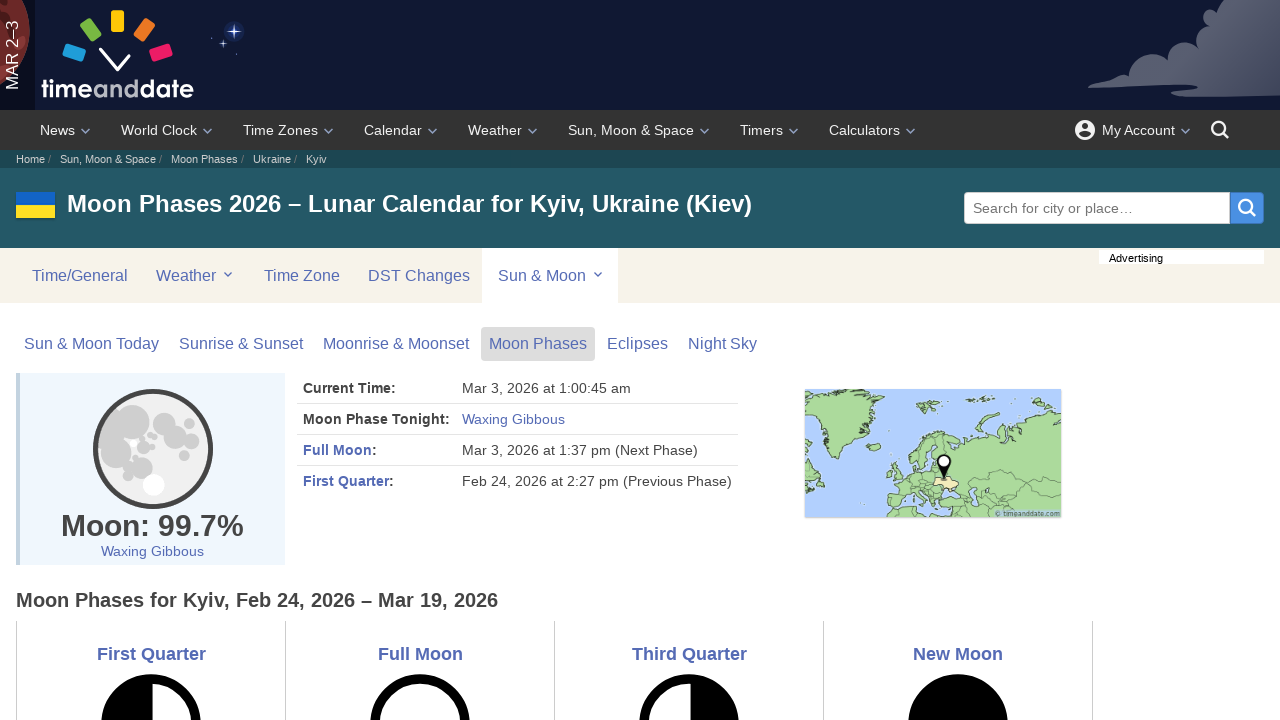

Moon phase table data cells verified
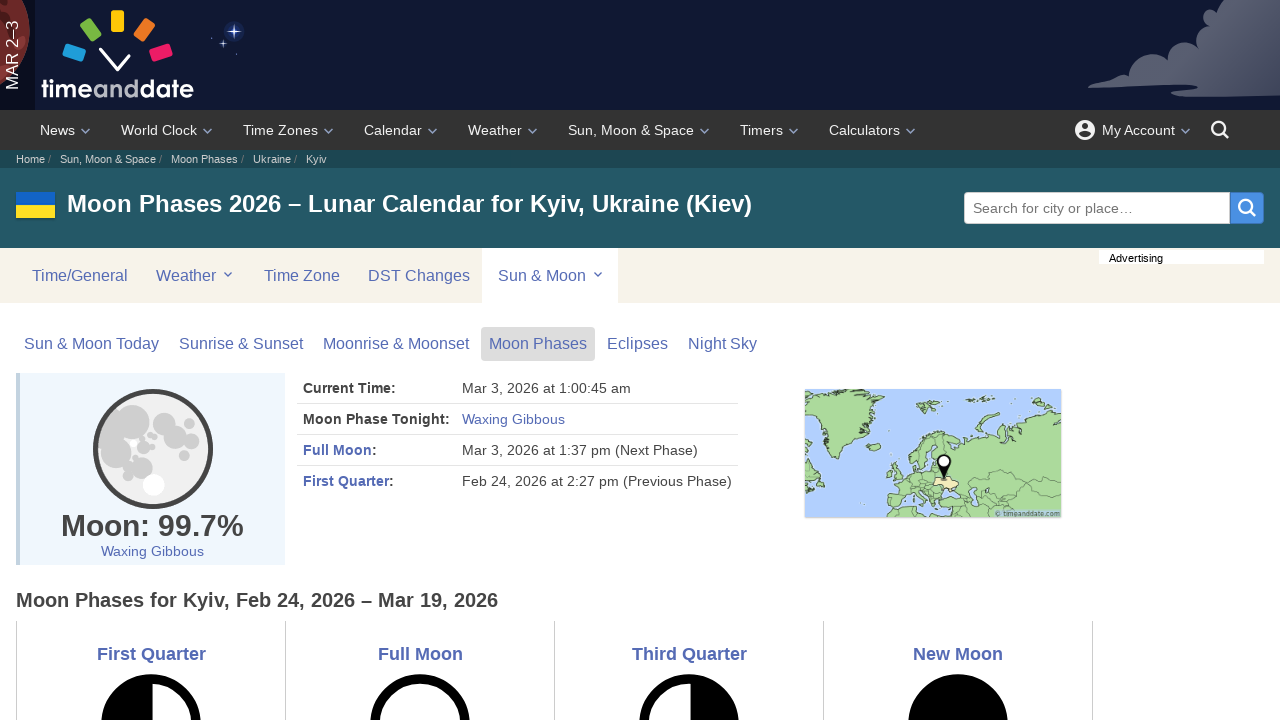

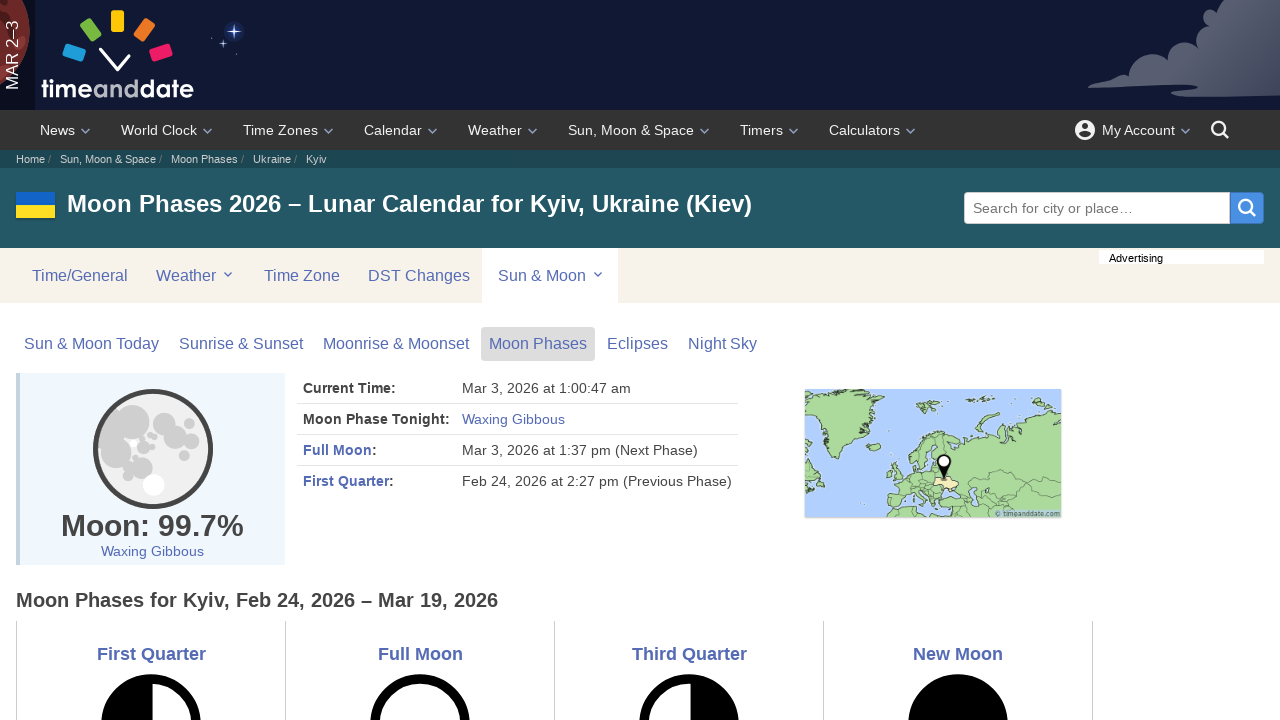